Navigates to a test automation practice site and selects all checkboxes in a product table

Starting URL: https://testautomationpractice.blogspot.com/

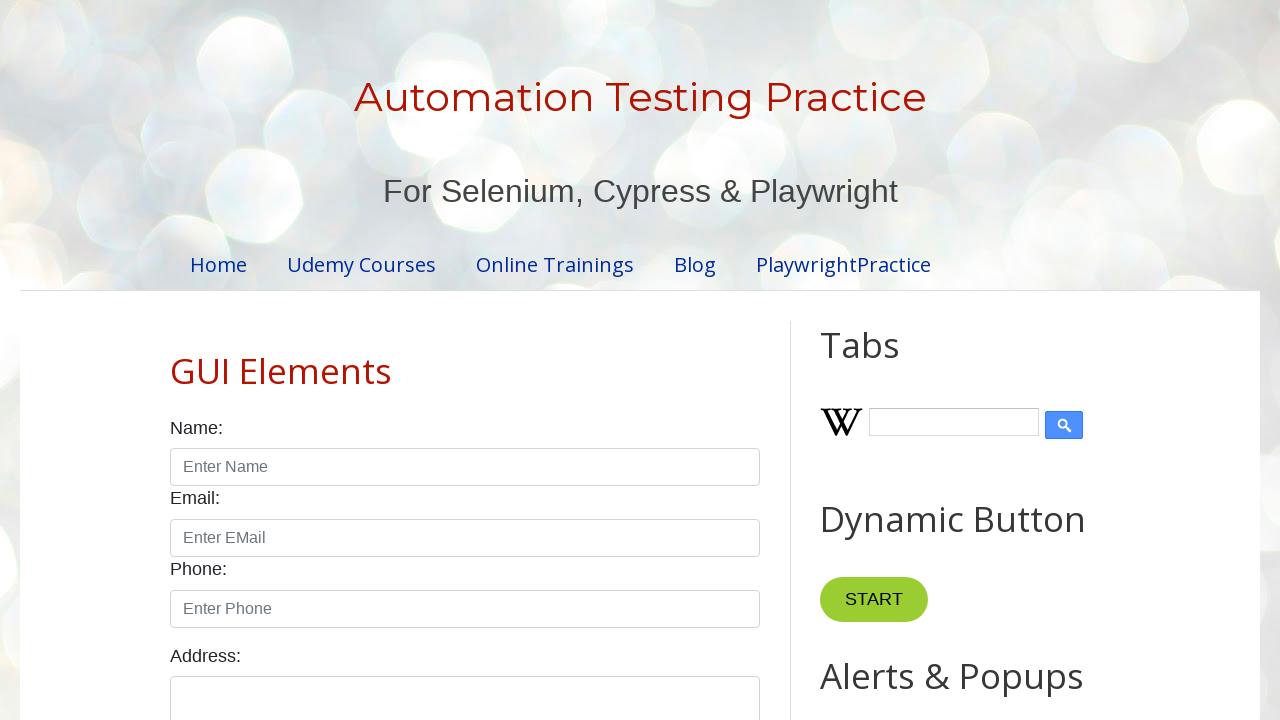

Navigated to test automation practice site
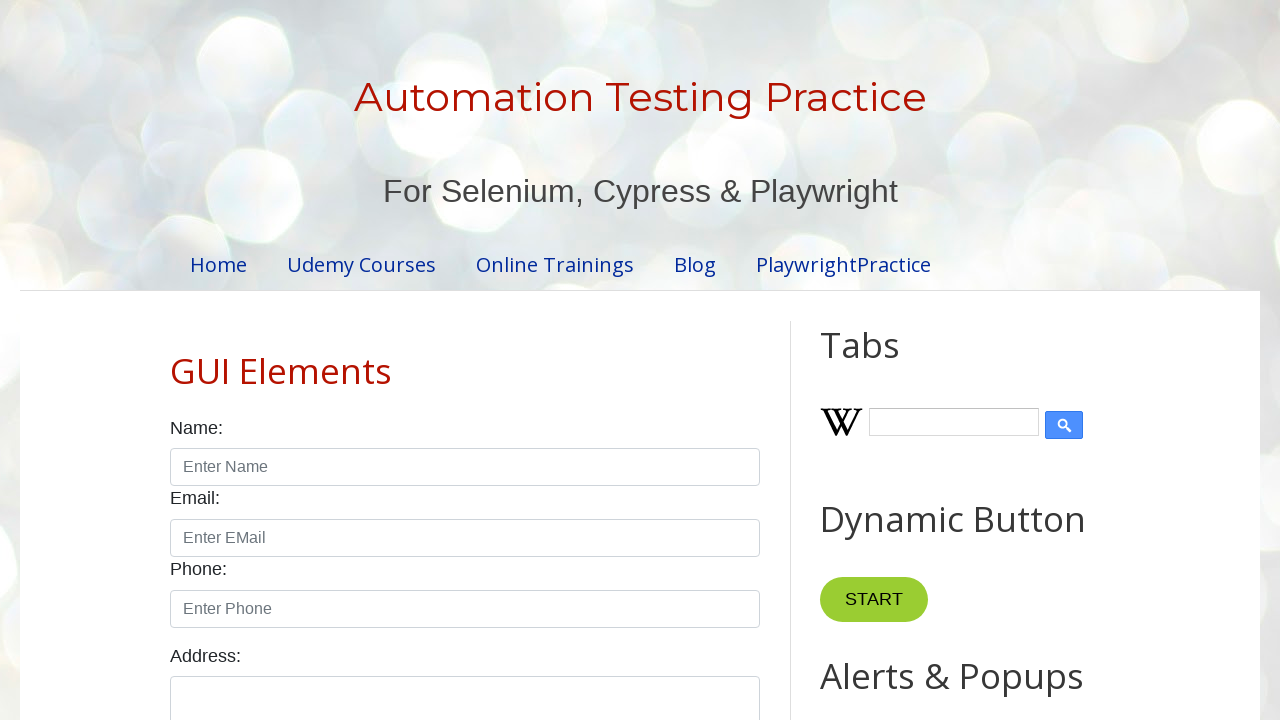

Located all checkboxes in product table
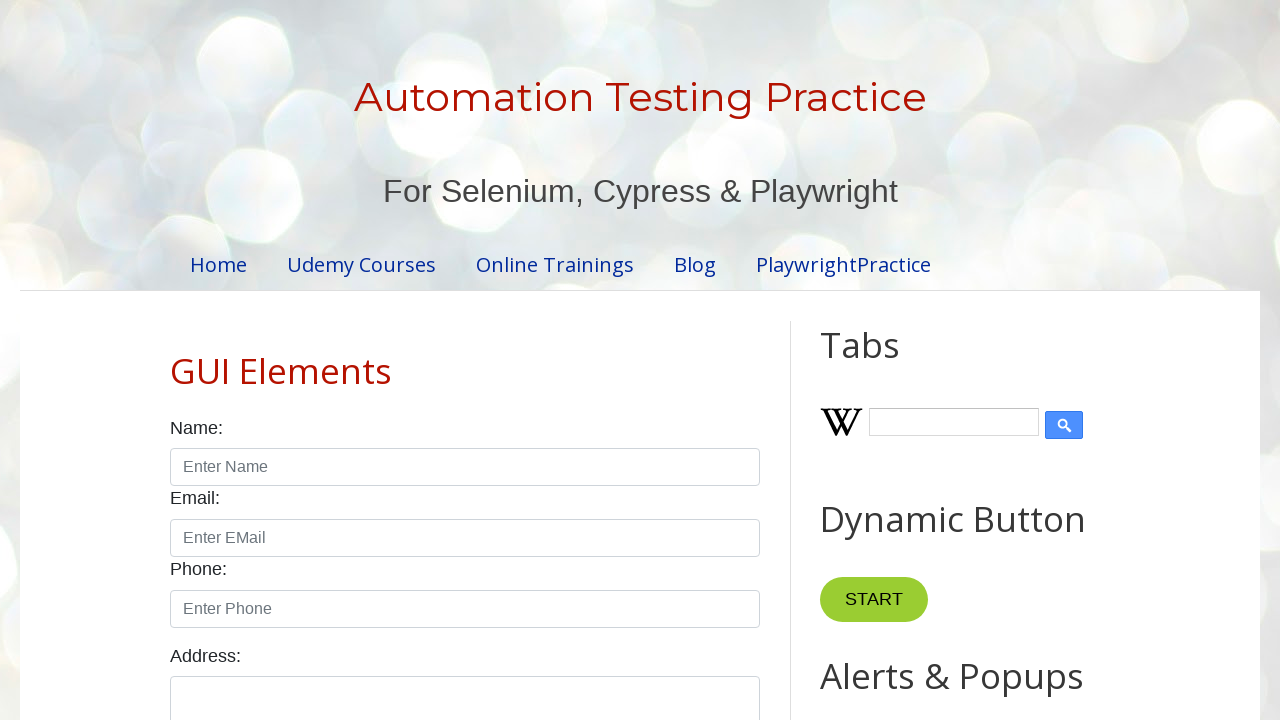

Found 5 checkboxes in product table
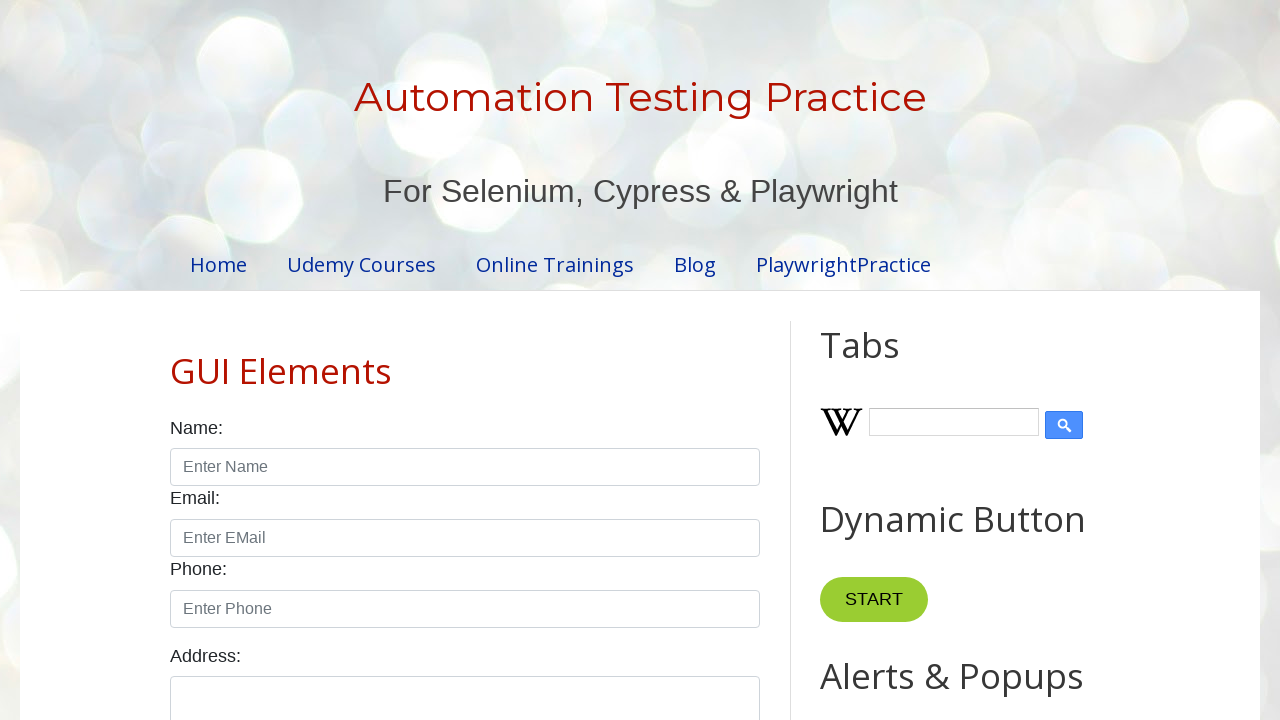

Retrieved checkbox 1 of 5
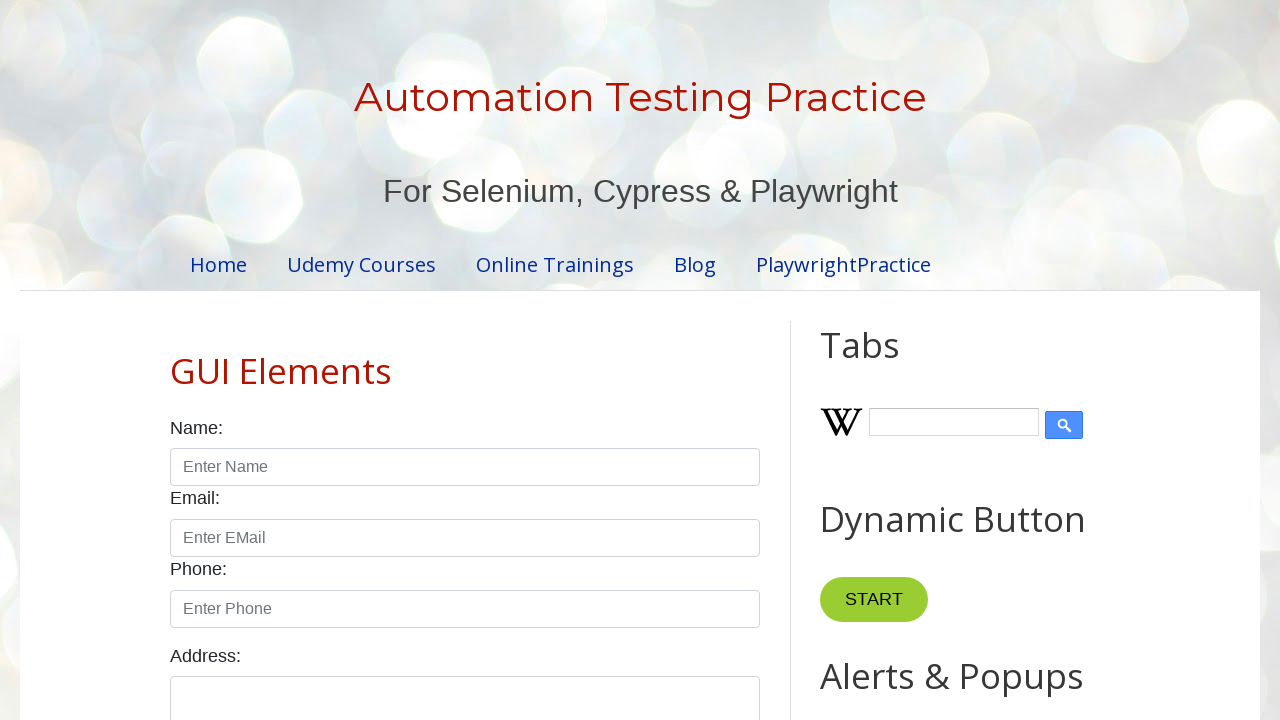

Clicked checkbox 1 to select it at (651, 361) on xpath=//table[@id='productTable']//input[@type='checkbox'] >> nth=0
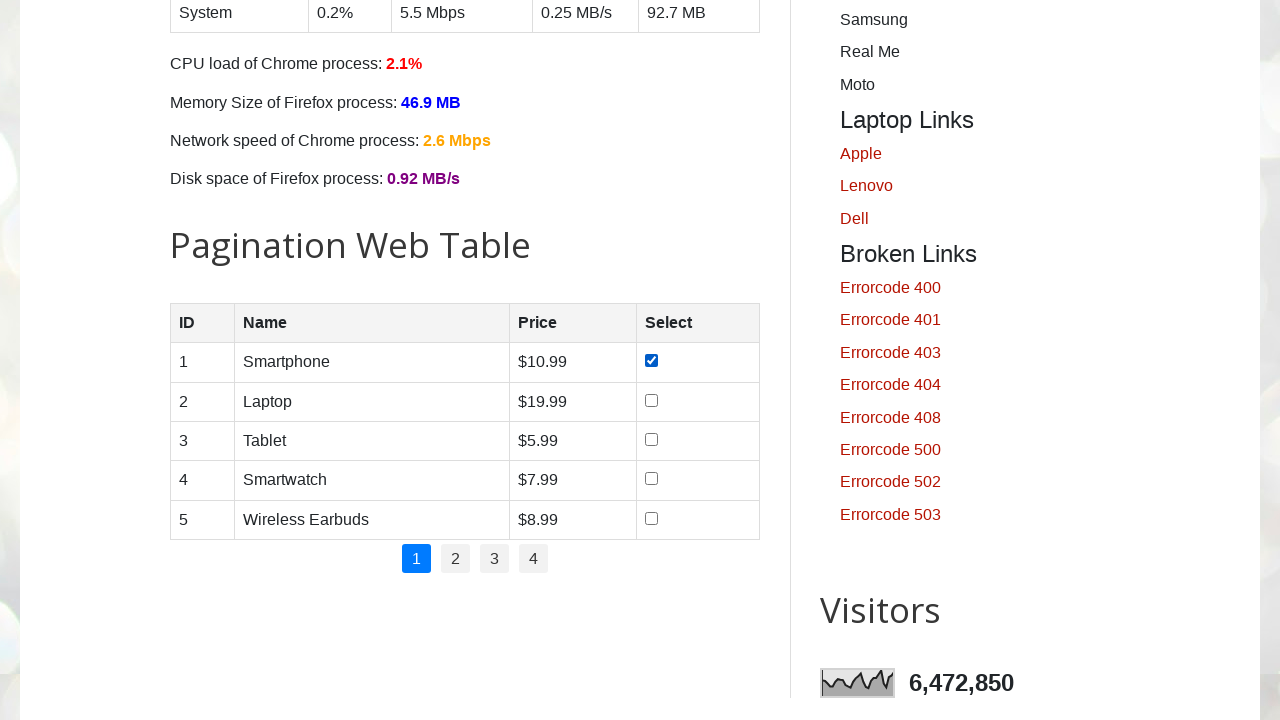

Retrieved checkbox 2 of 5
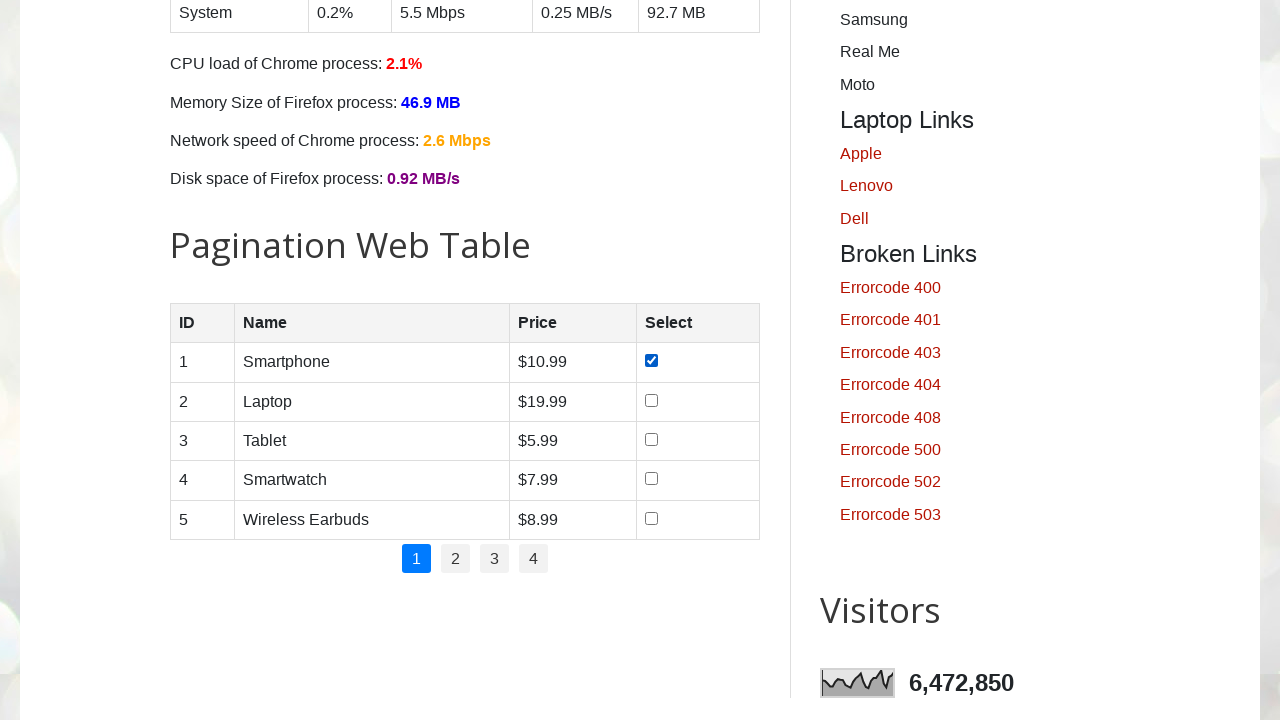

Clicked checkbox 2 to select it at (651, 400) on xpath=//table[@id='productTable']//input[@type='checkbox'] >> nth=1
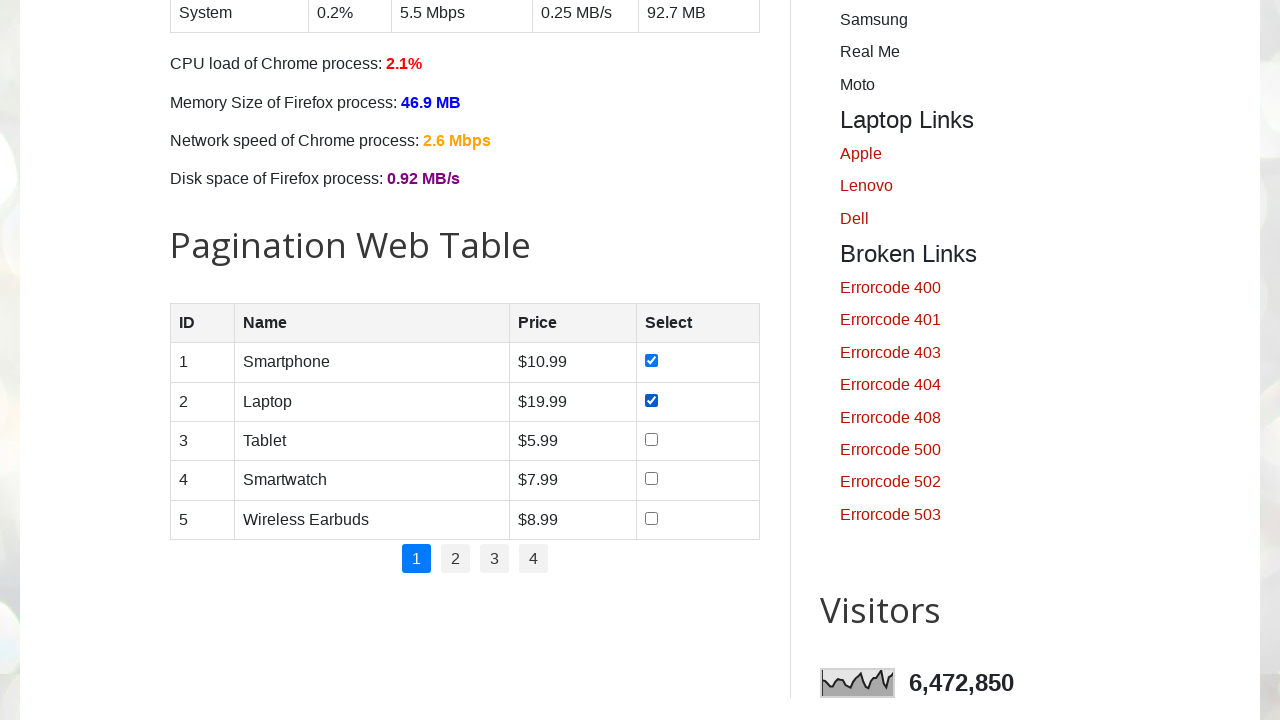

Retrieved checkbox 3 of 5
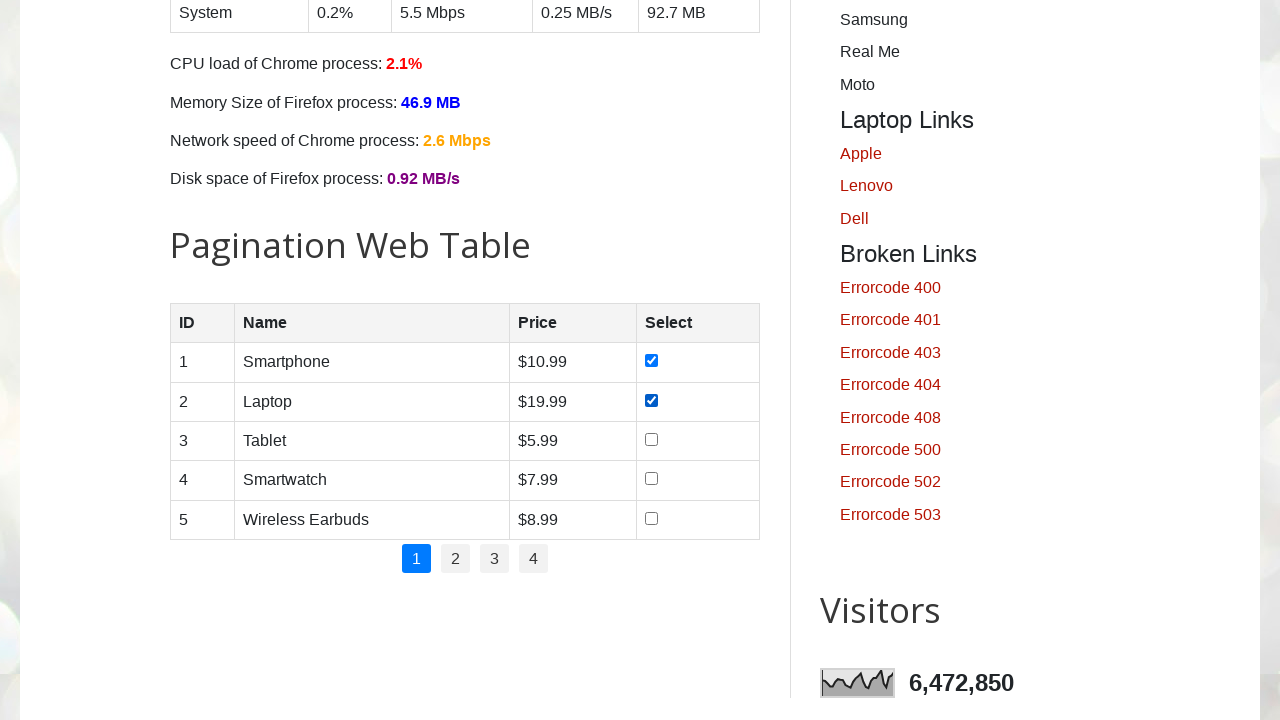

Clicked checkbox 3 to select it at (651, 439) on xpath=//table[@id='productTable']//input[@type='checkbox'] >> nth=2
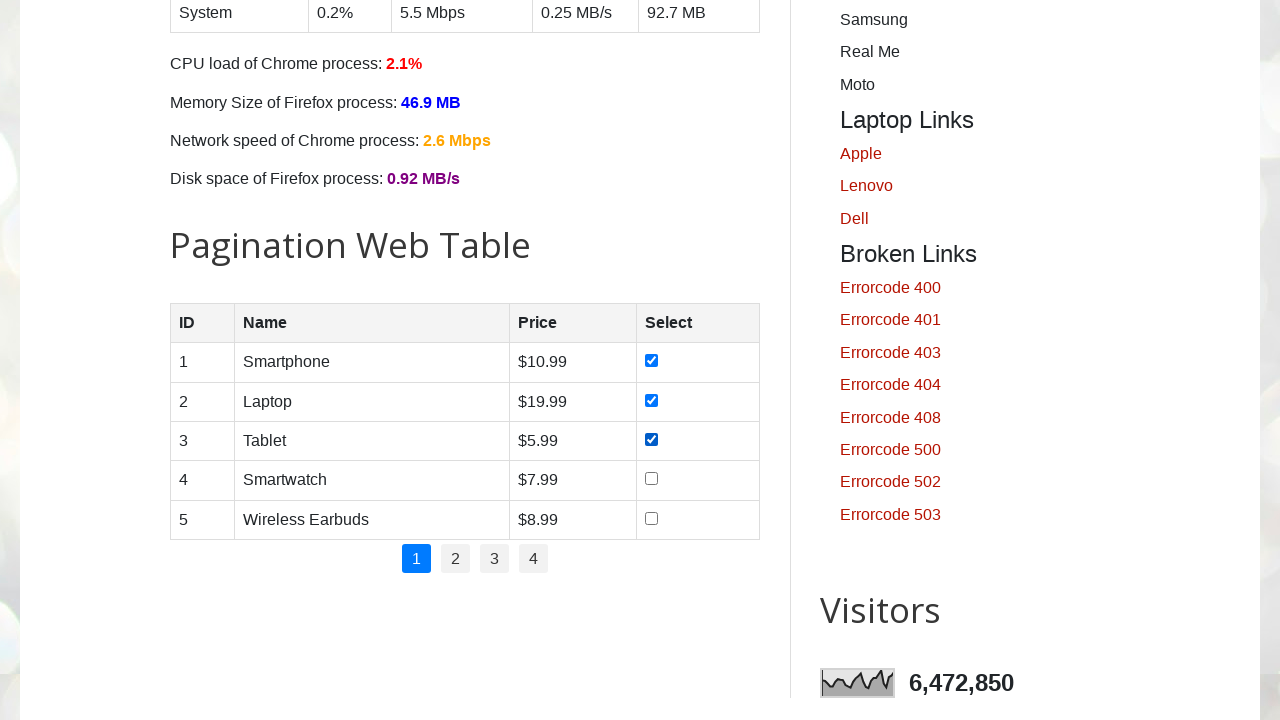

Retrieved checkbox 4 of 5
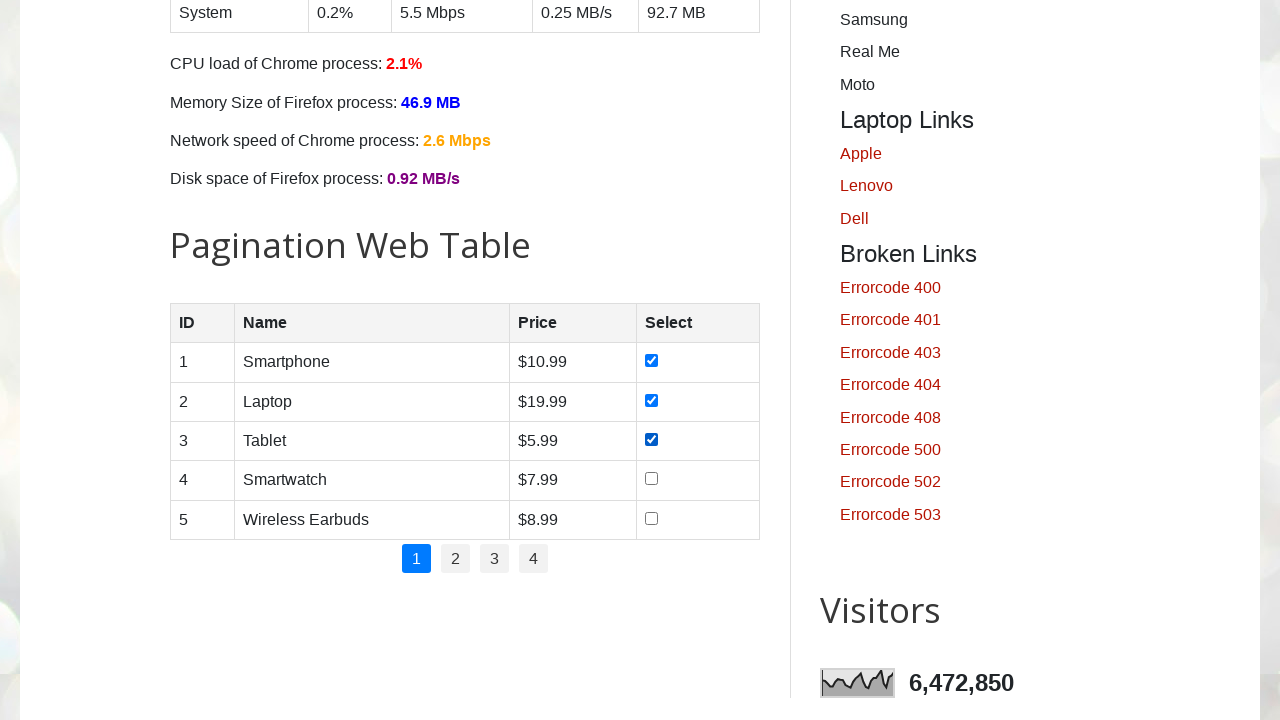

Clicked checkbox 4 to select it at (651, 479) on xpath=//table[@id='productTable']//input[@type='checkbox'] >> nth=3
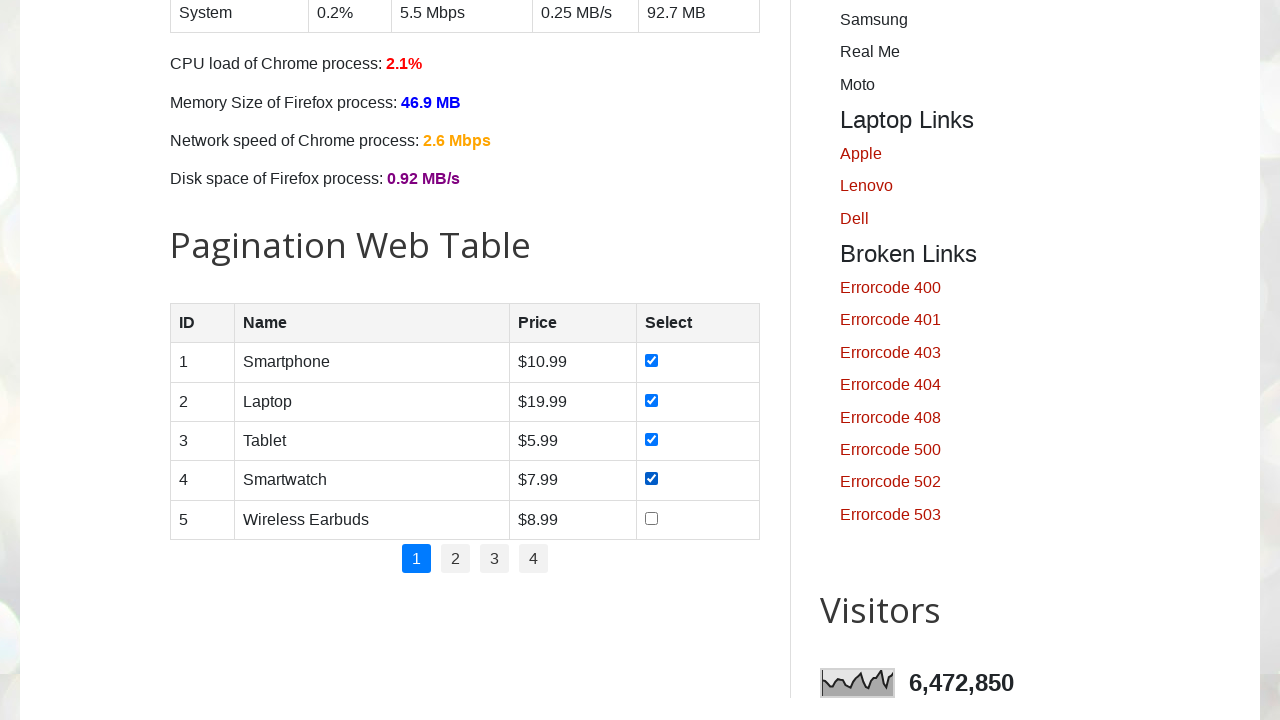

Retrieved checkbox 5 of 5
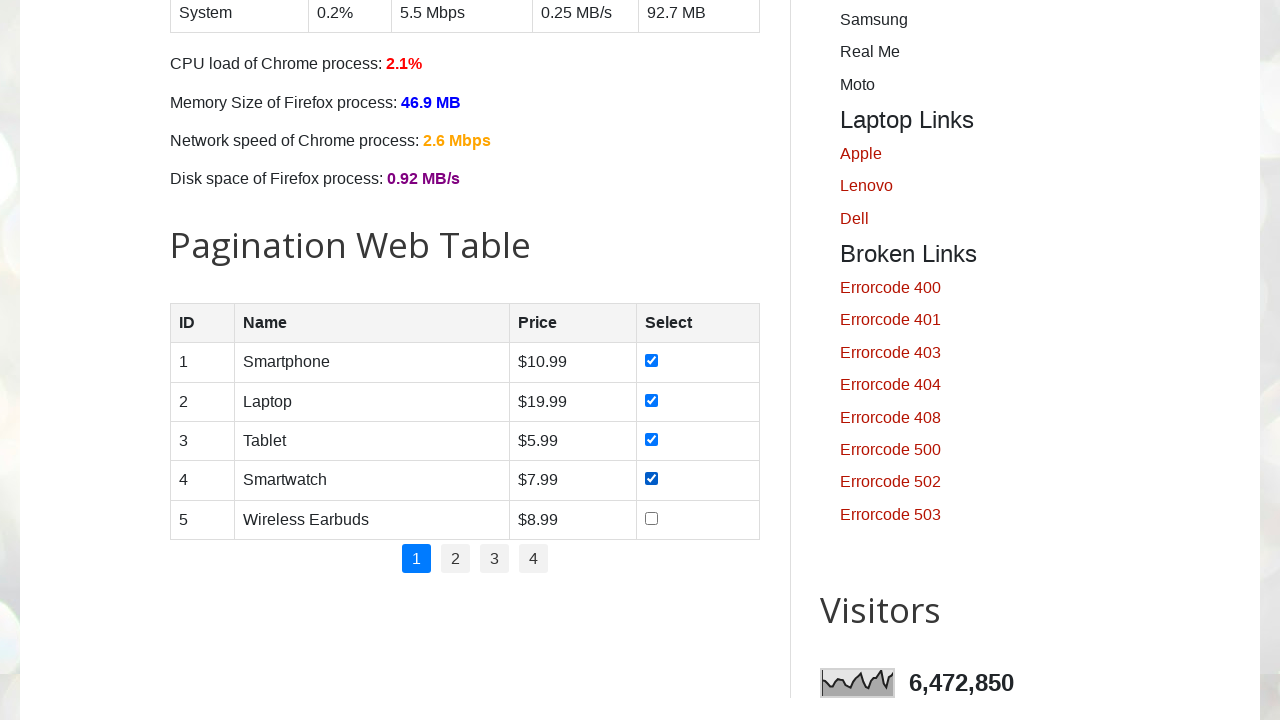

Clicked checkbox 5 to select it at (651, 518) on xpath=//table[@id='productTable']//input[@type='checkbox'] >> nth=4
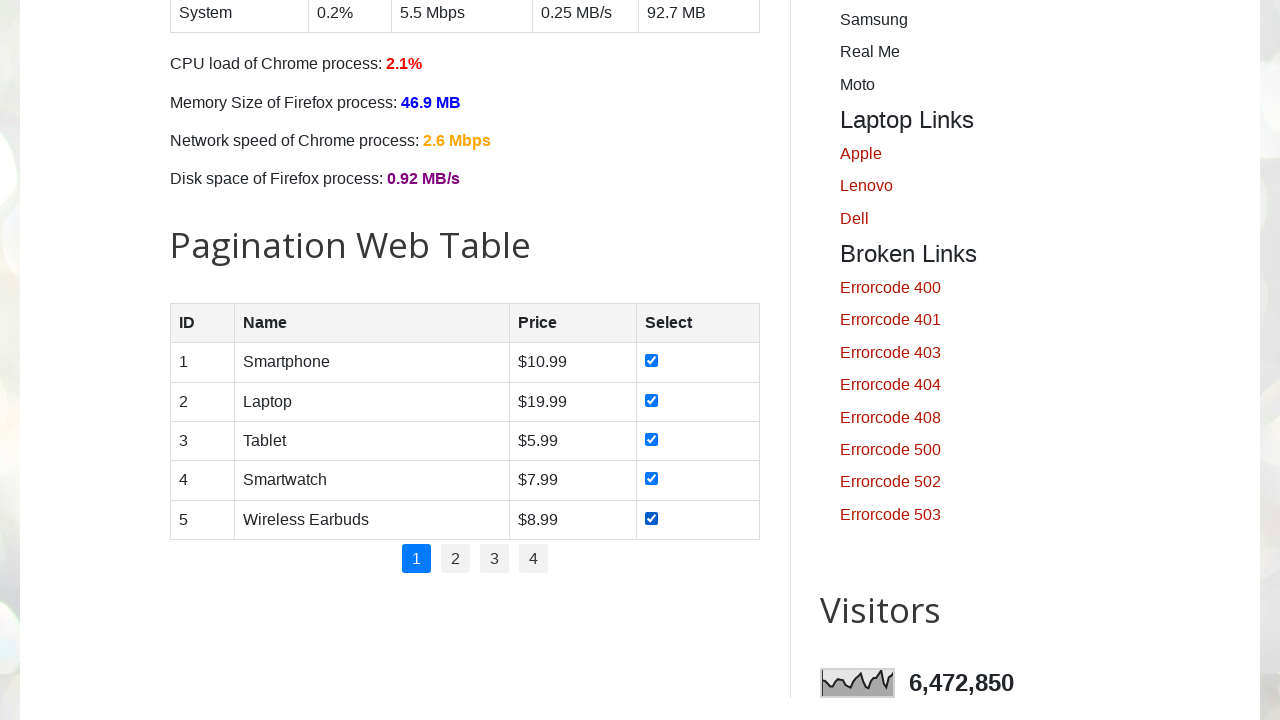

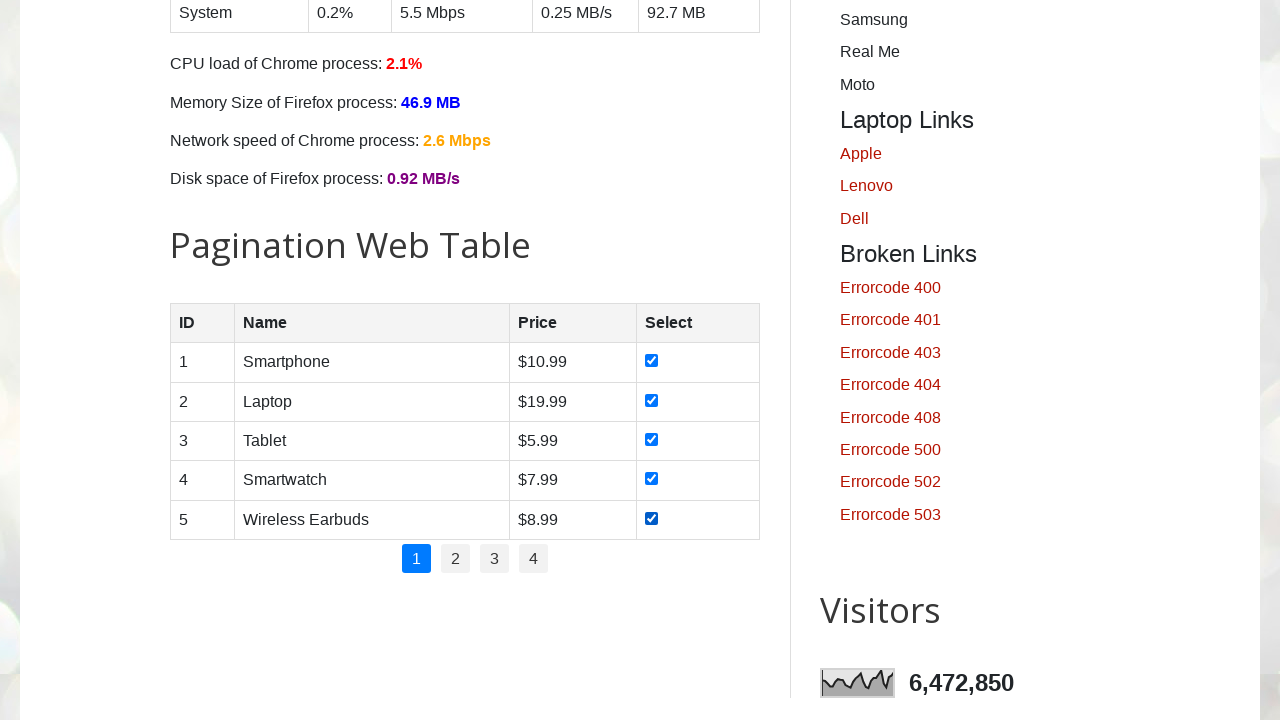